Tests a simple form by filling in first name, last name, city, and country fields using different locator strategies, then submits the form

Starting URL: http://suninjuly.github.io/simple_form_find_task.html

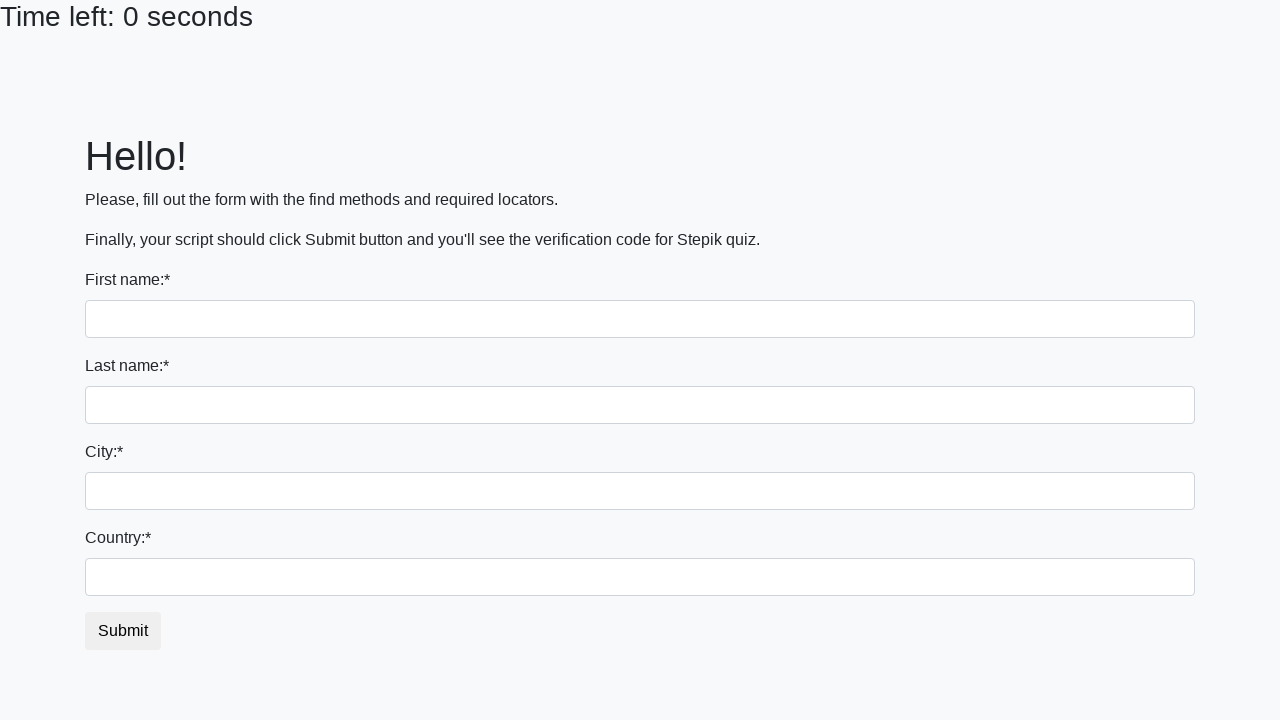

Filled first name field with 'Ivan' on input
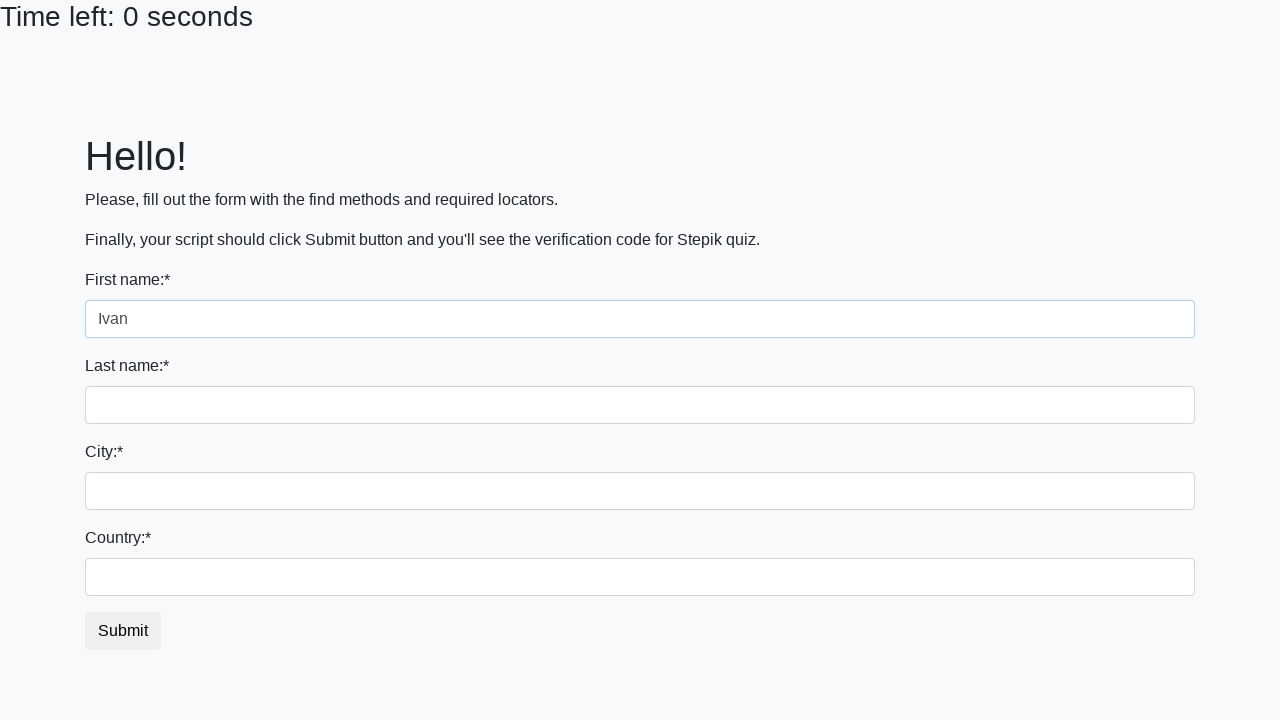

Filled last name field with 'Petrov' on input[name='last_name']
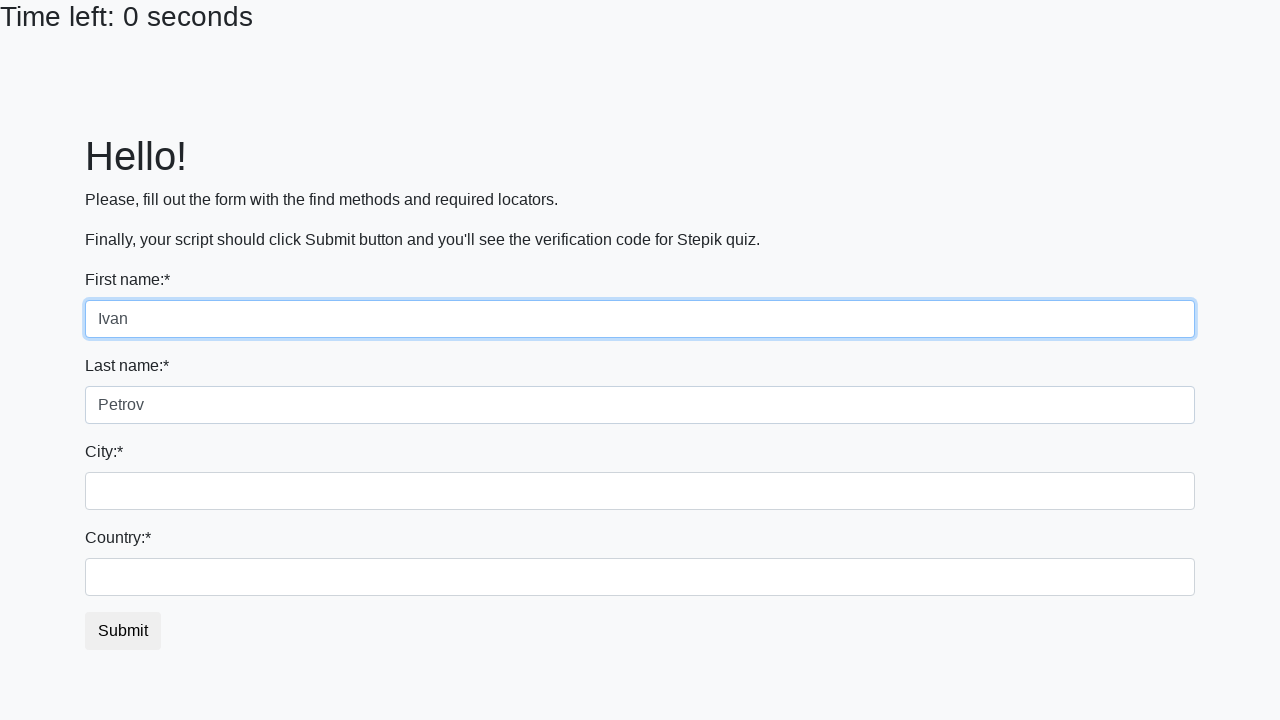

Filled city field with 'Smolensk' on .form-control.city
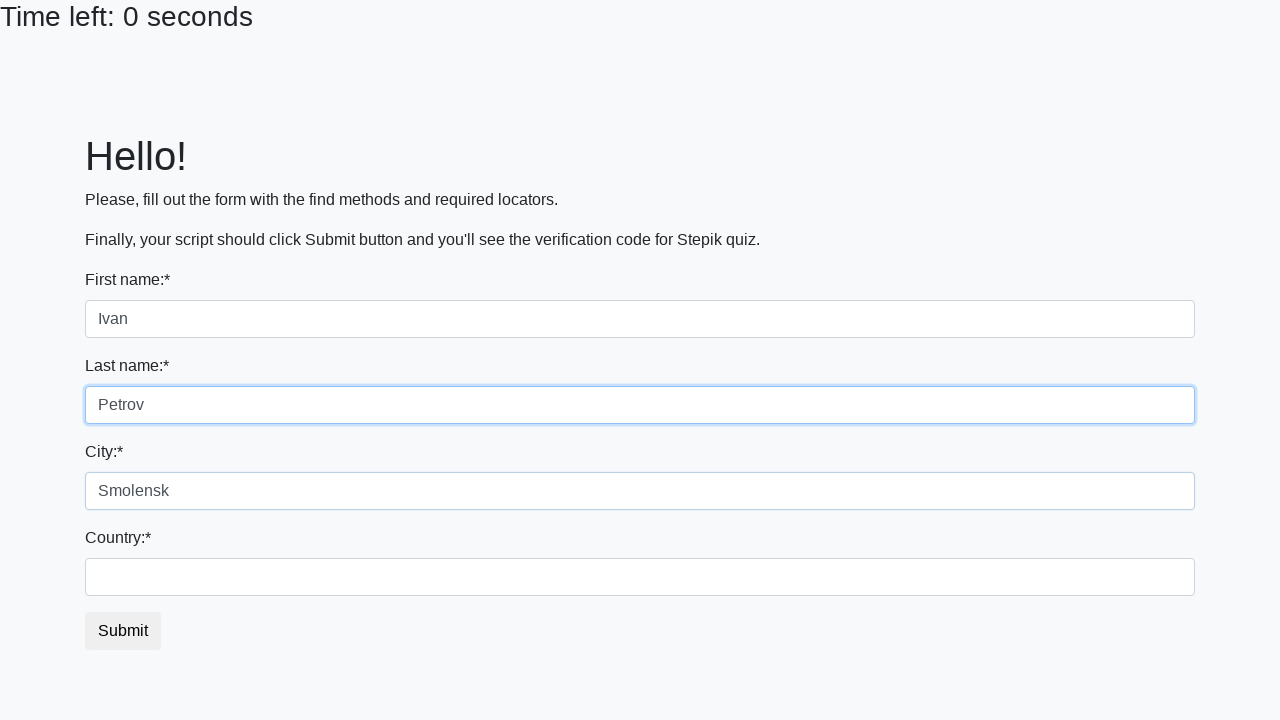

Filled country field with 'Russia' on #country
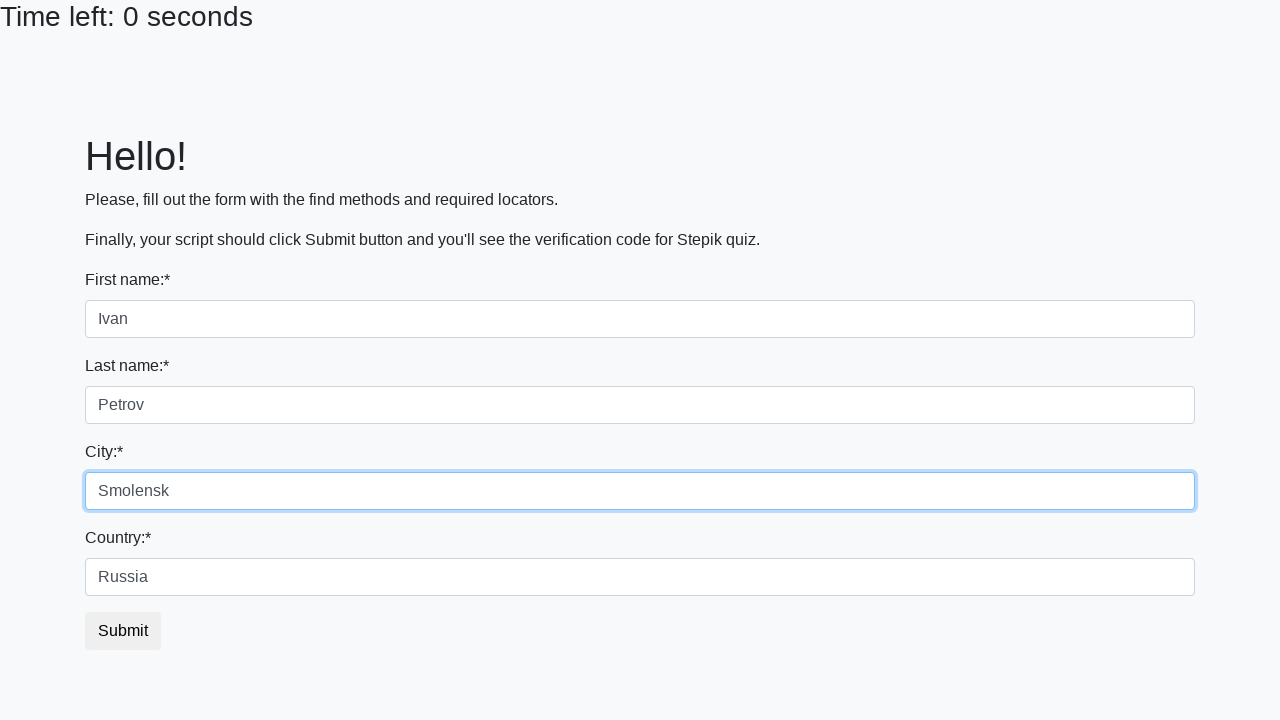

Clicked submit button to submit form at (123, 631) on button.btn
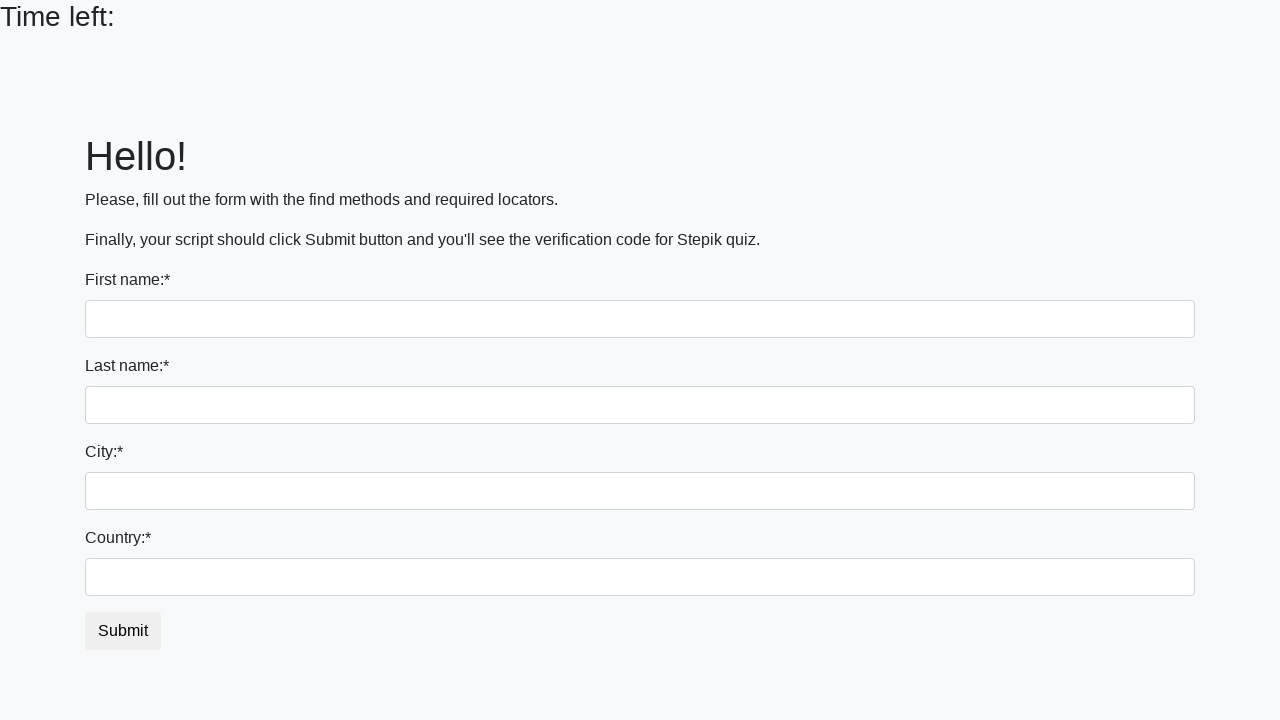

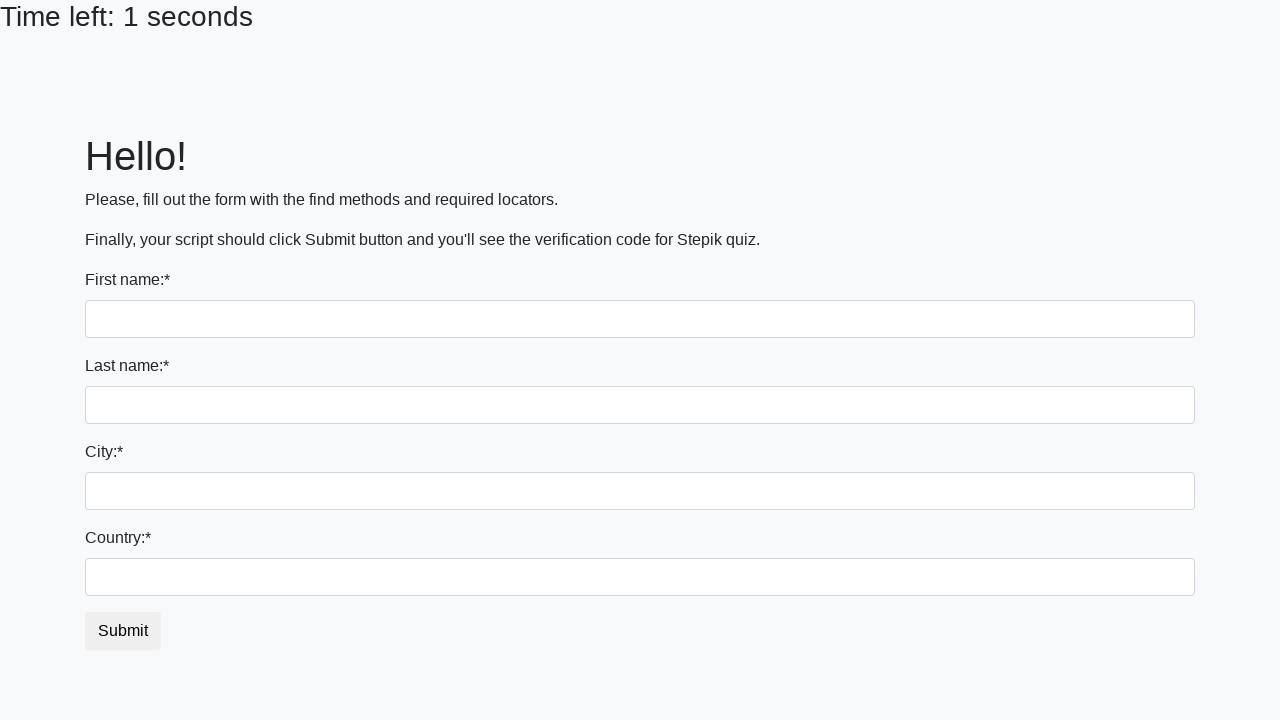